Tests multiple browser window handling by clicking a link that opens a new window for EMI calculation, then captures the window handles.

Starting URL: https://webapps.tekstac.com/MultipleWindow/

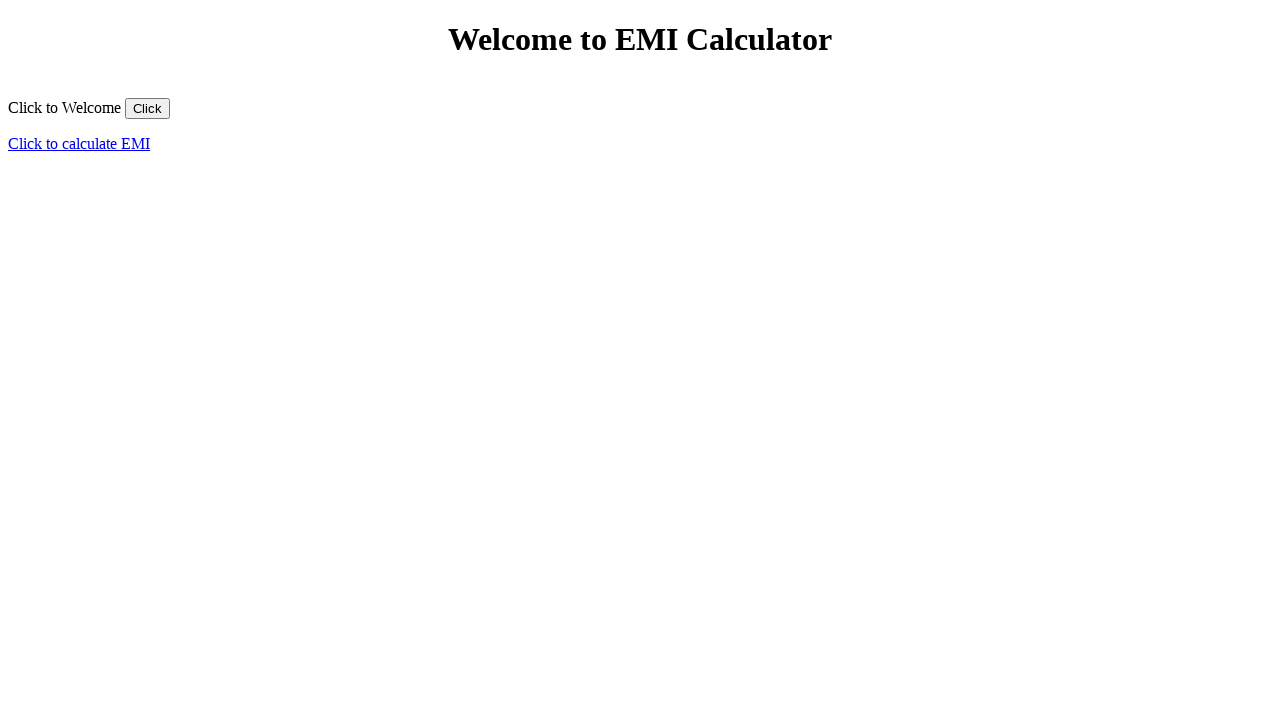

Clicked 'Click to calculate EMI' link to open new window at (79, 143) on xpath=//a[normalize-space()='Click to calculate EMI']
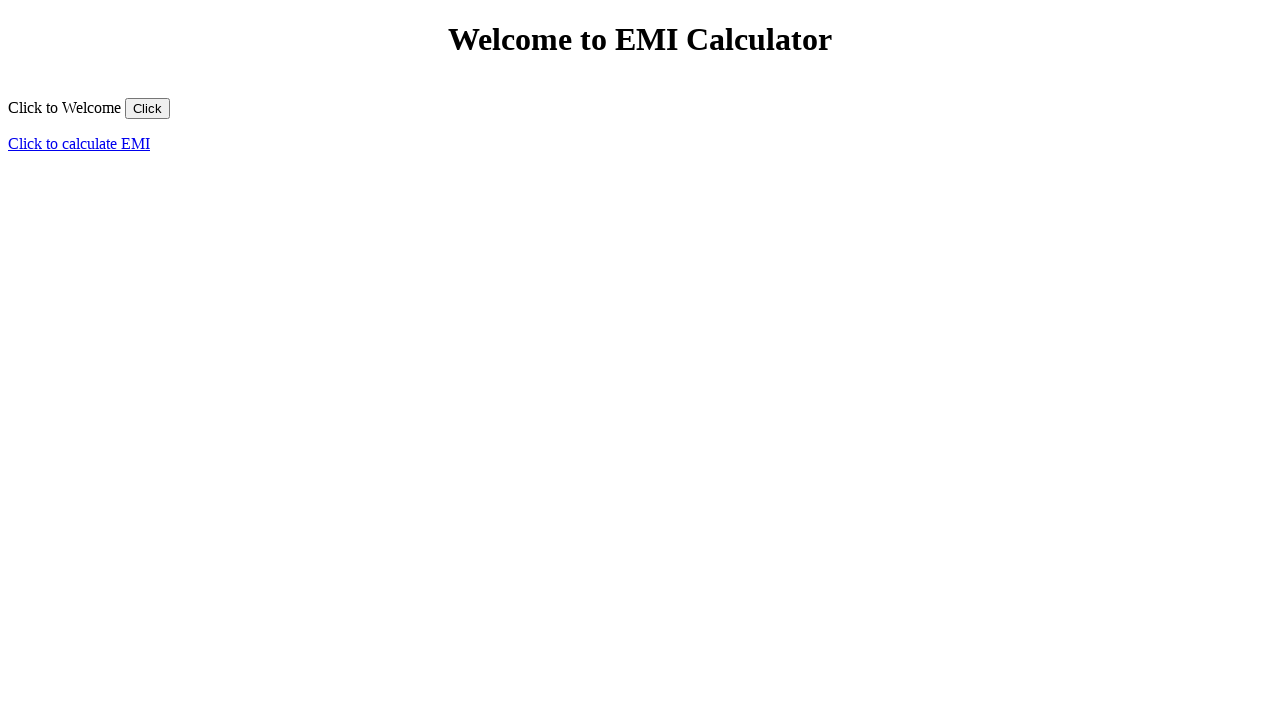

New window page object obtained
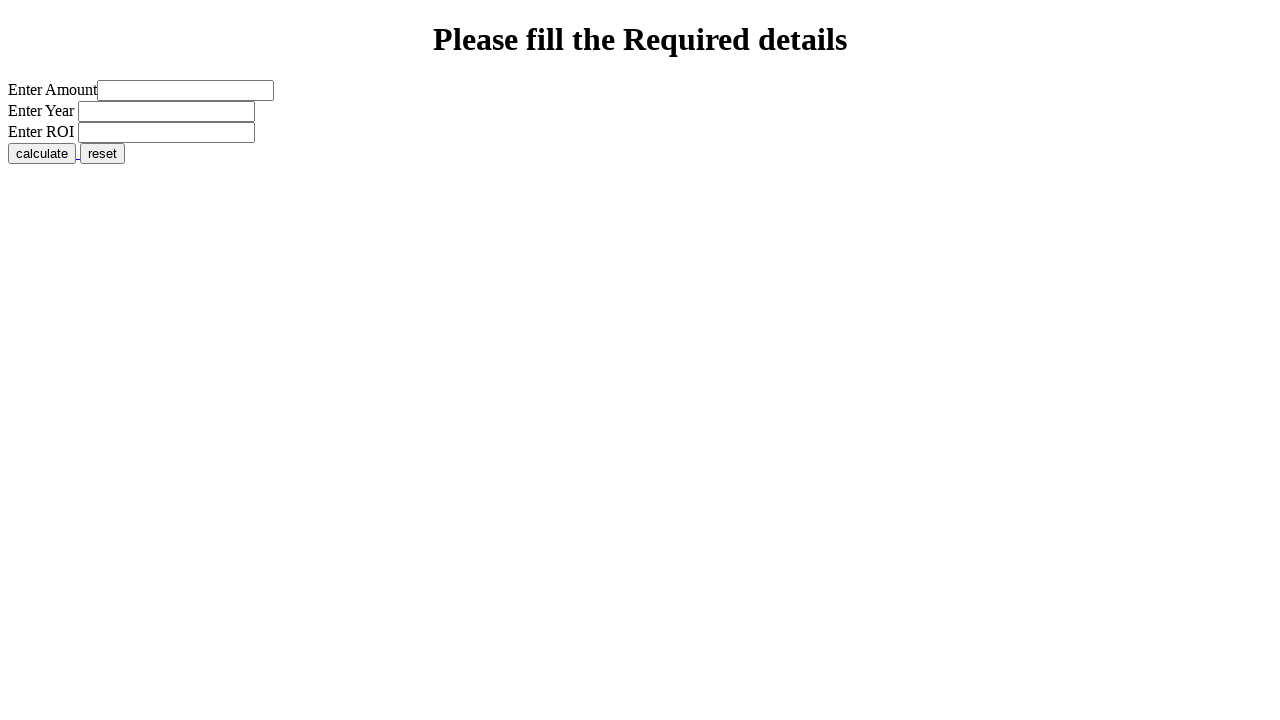

New window page loaded completely
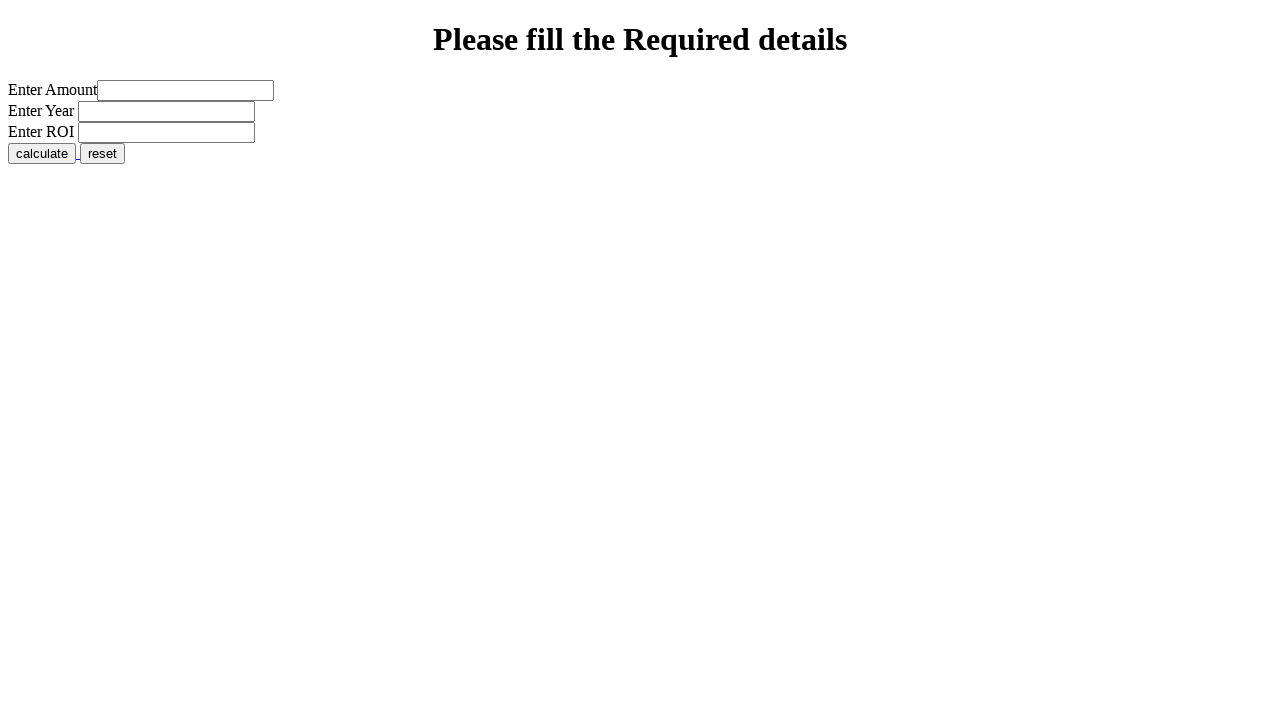

Verified that 2 browser windows are open
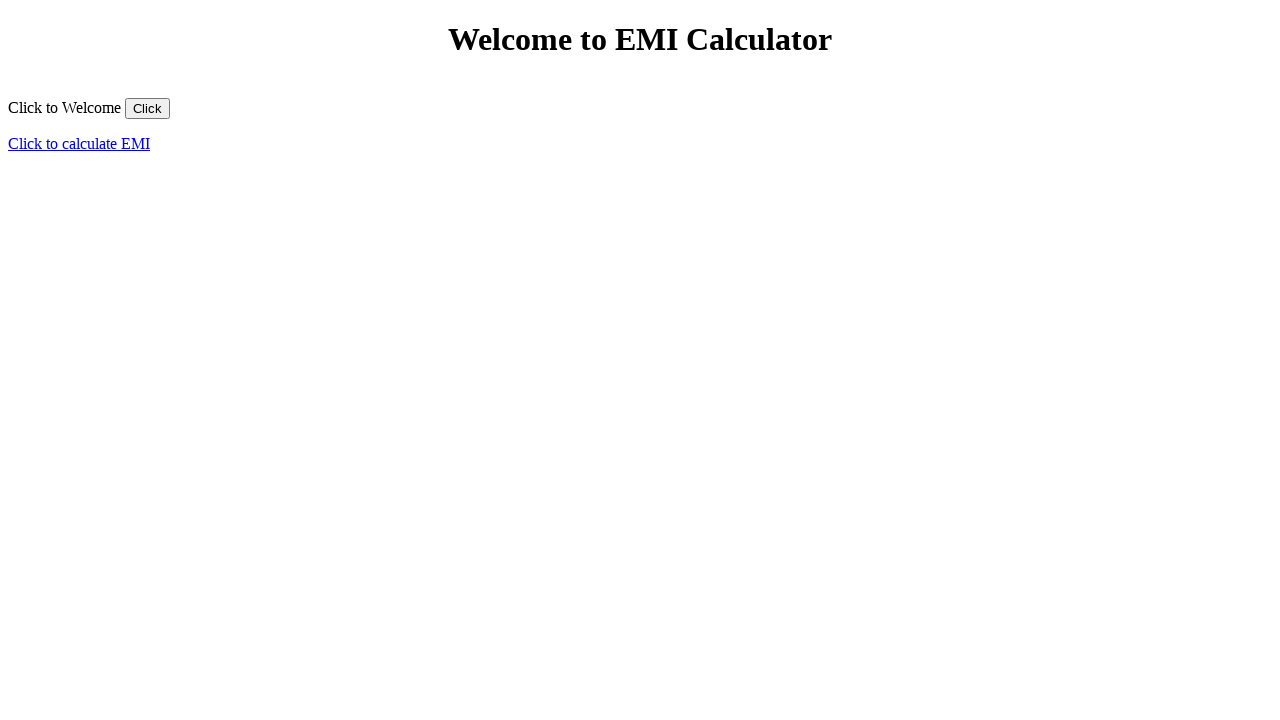

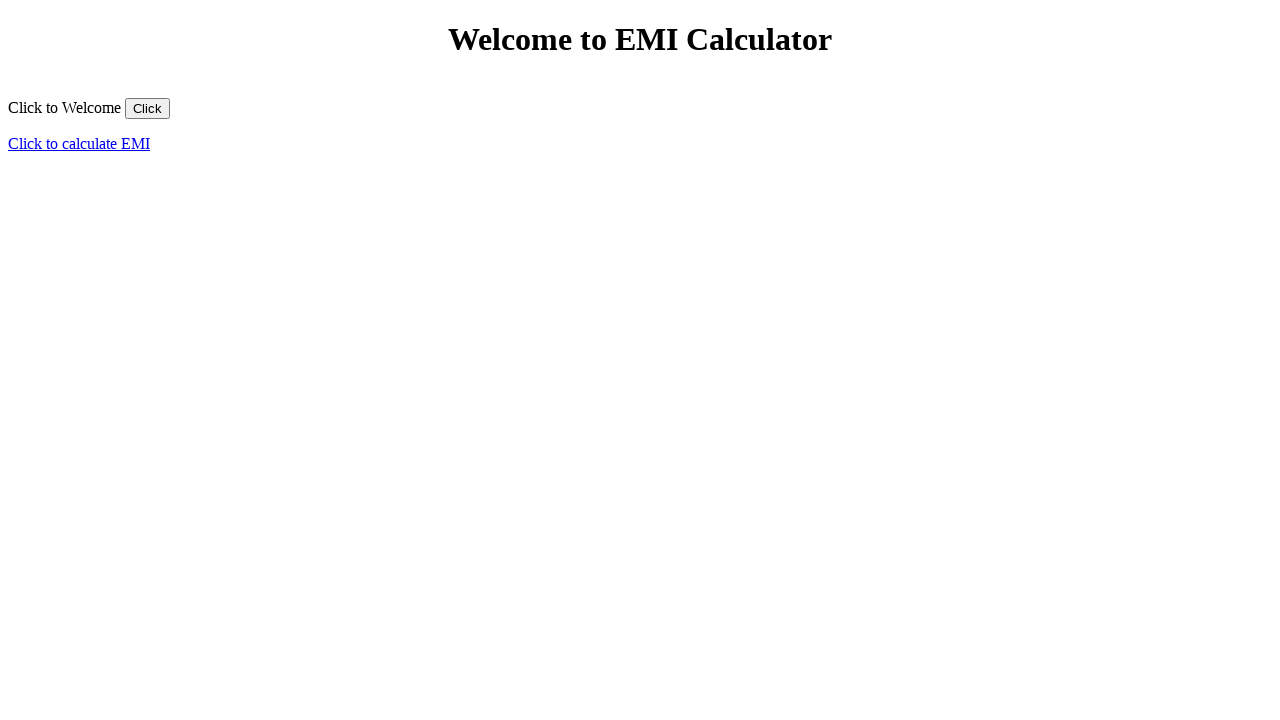